Tests drag and drop functionality on jQuery UI demo page by dragging an element and dropping it onto a target, then scrolls down the page

Starting URL: https://jqueryui.com/droppable/

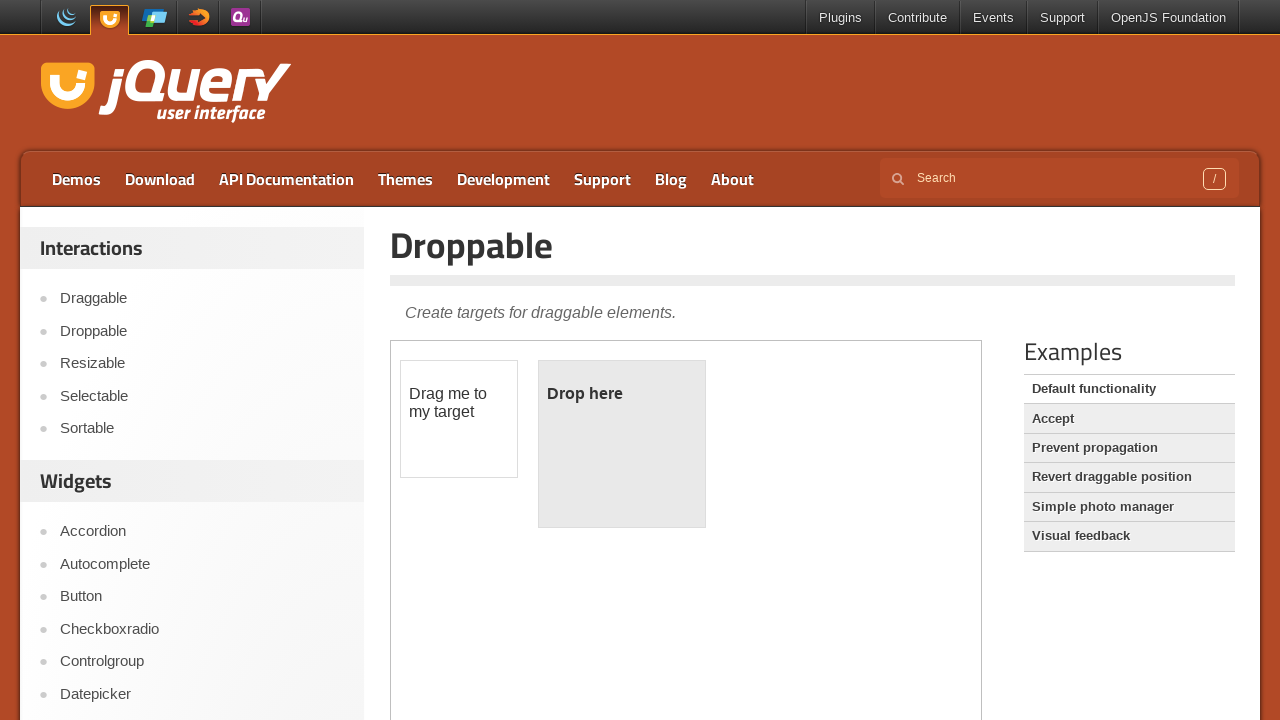

Located and switched to iframe containing drag and drop demo
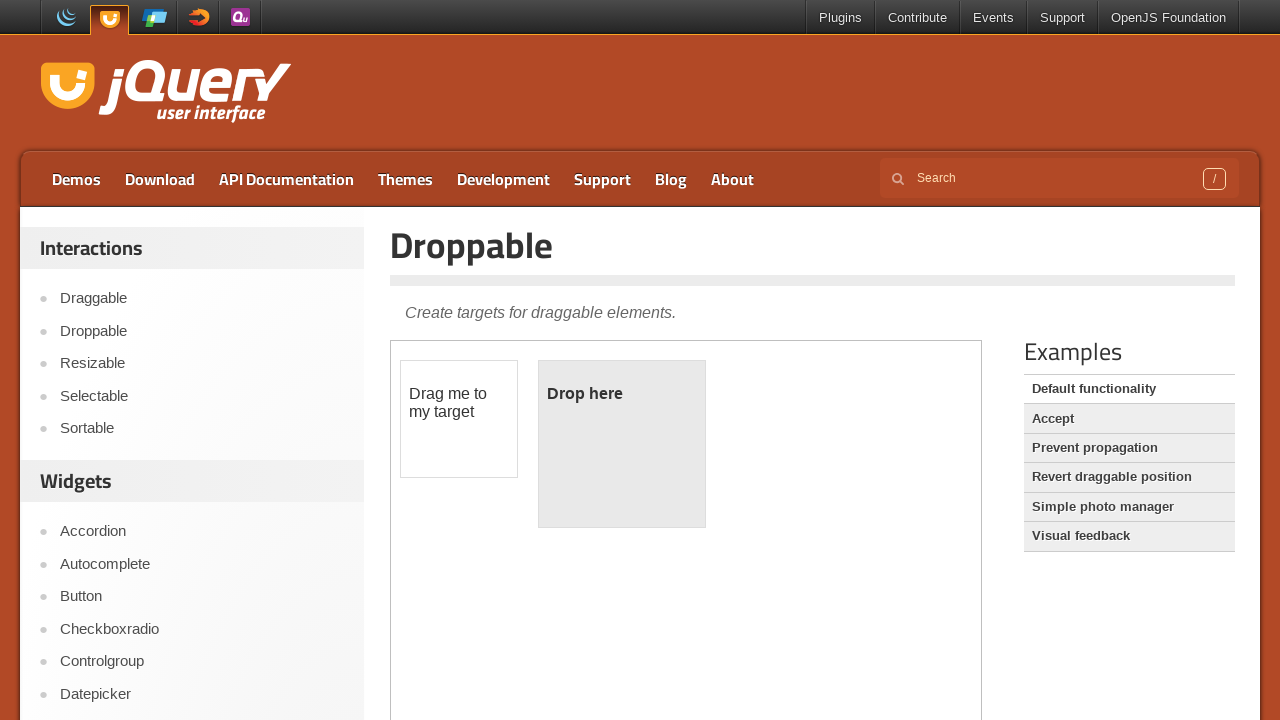

Located draggable element
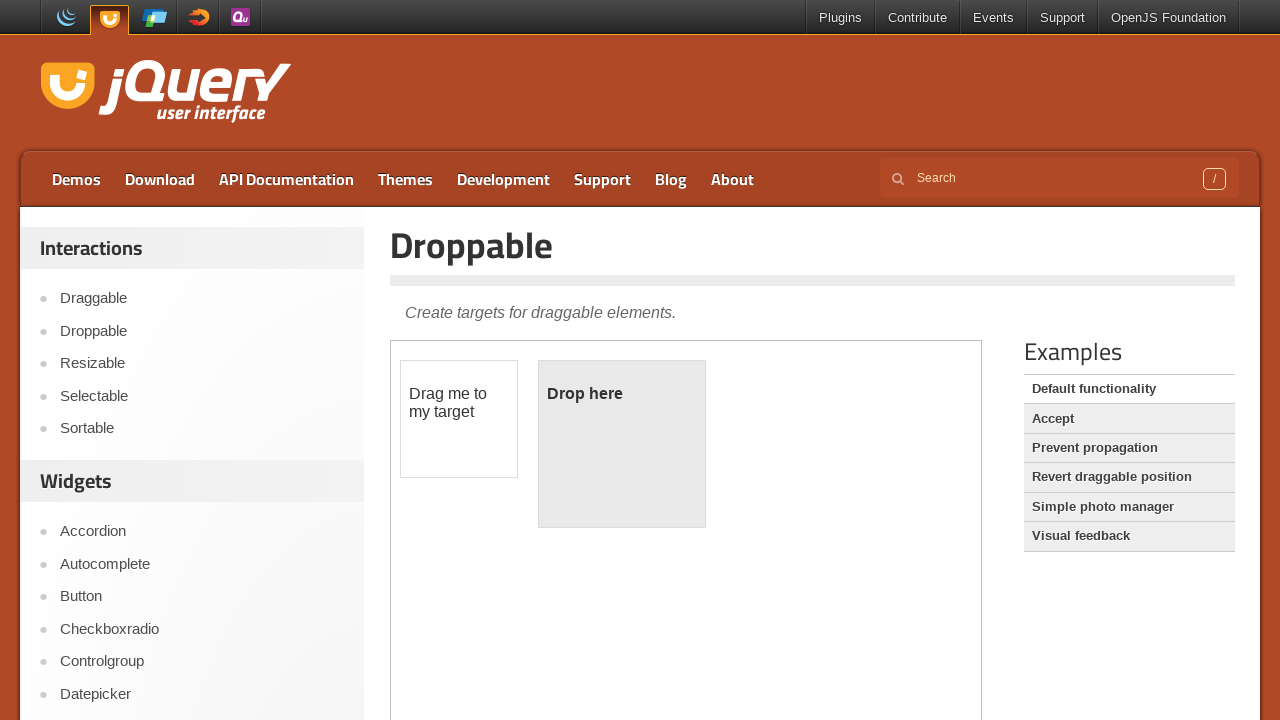

Located droppable target element
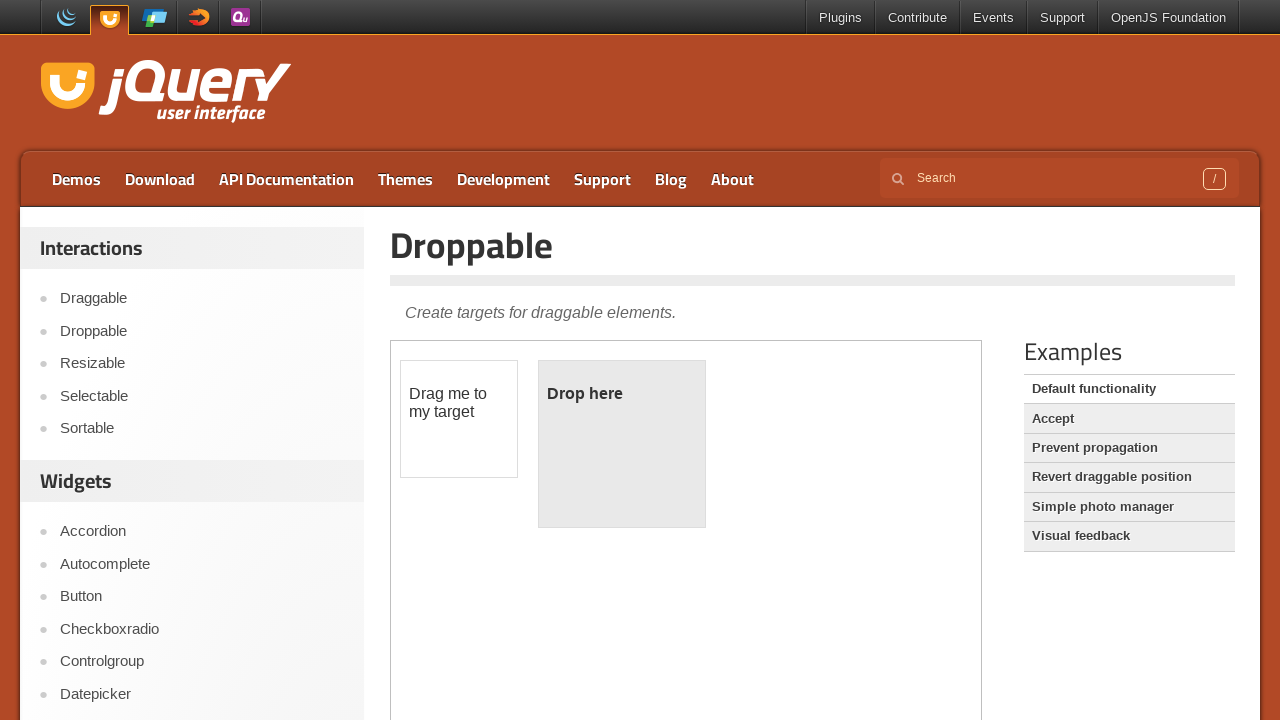

Dragged element onto droppable target at (622, 444)
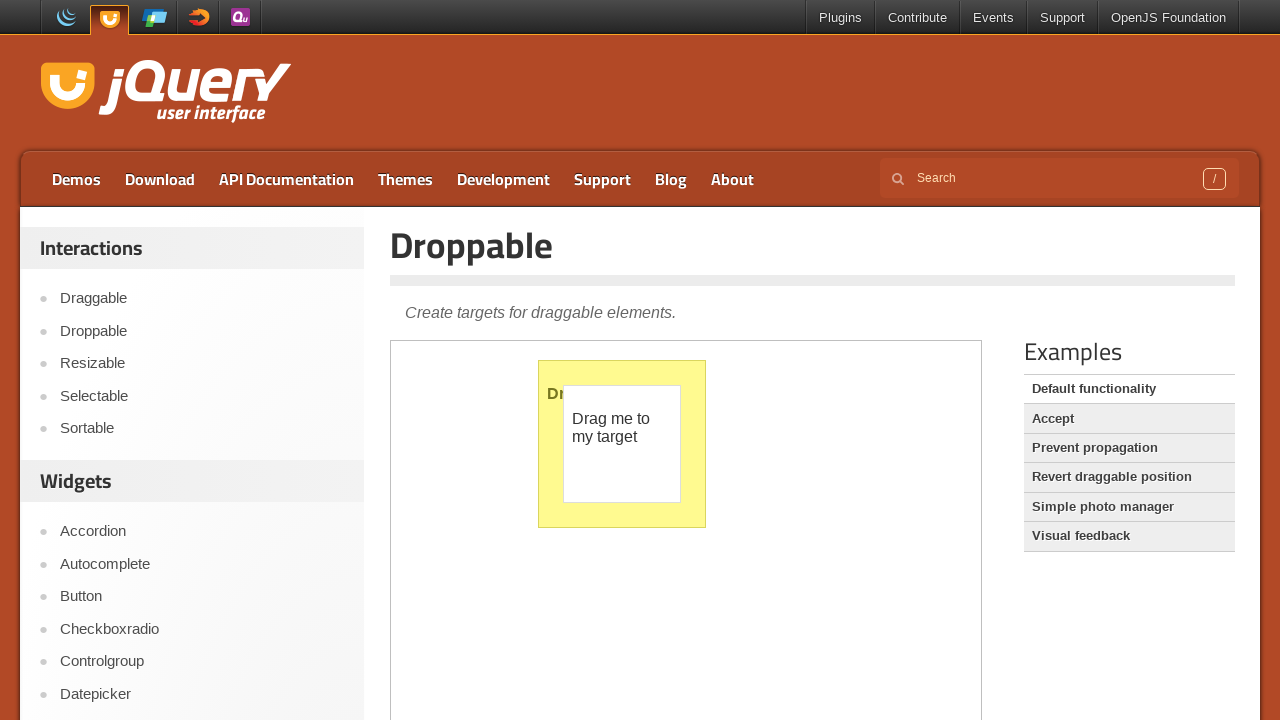

Scrolled down the page by 450 pixels
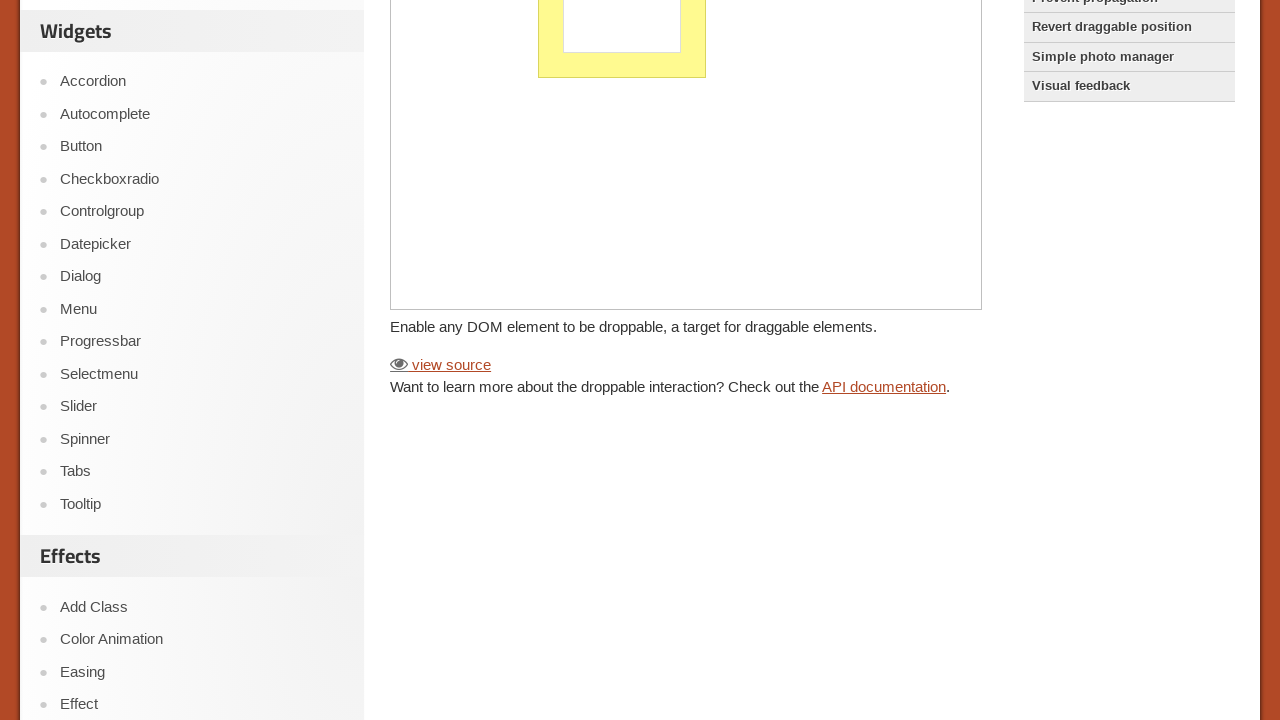

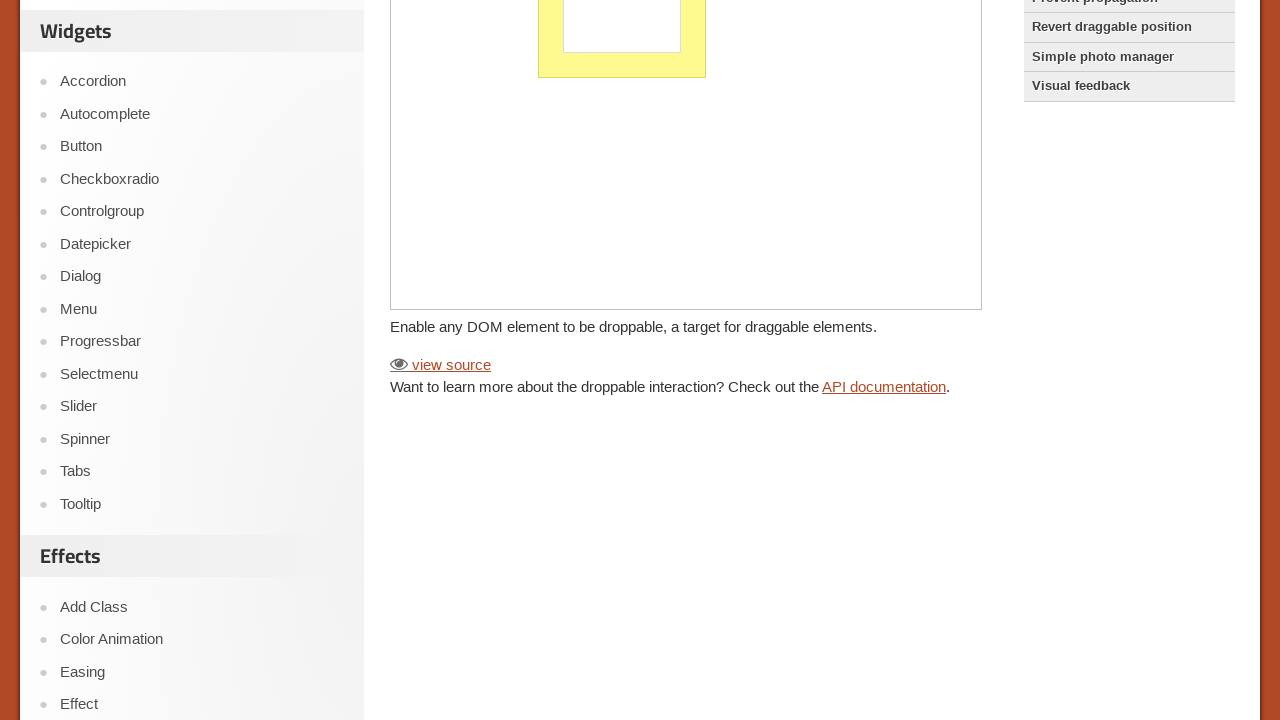